Tests newsletter subscription form validation with valid email but unchecked age checkbox, expecting an error message

Starting URL: https://www.fashiondays.ro/

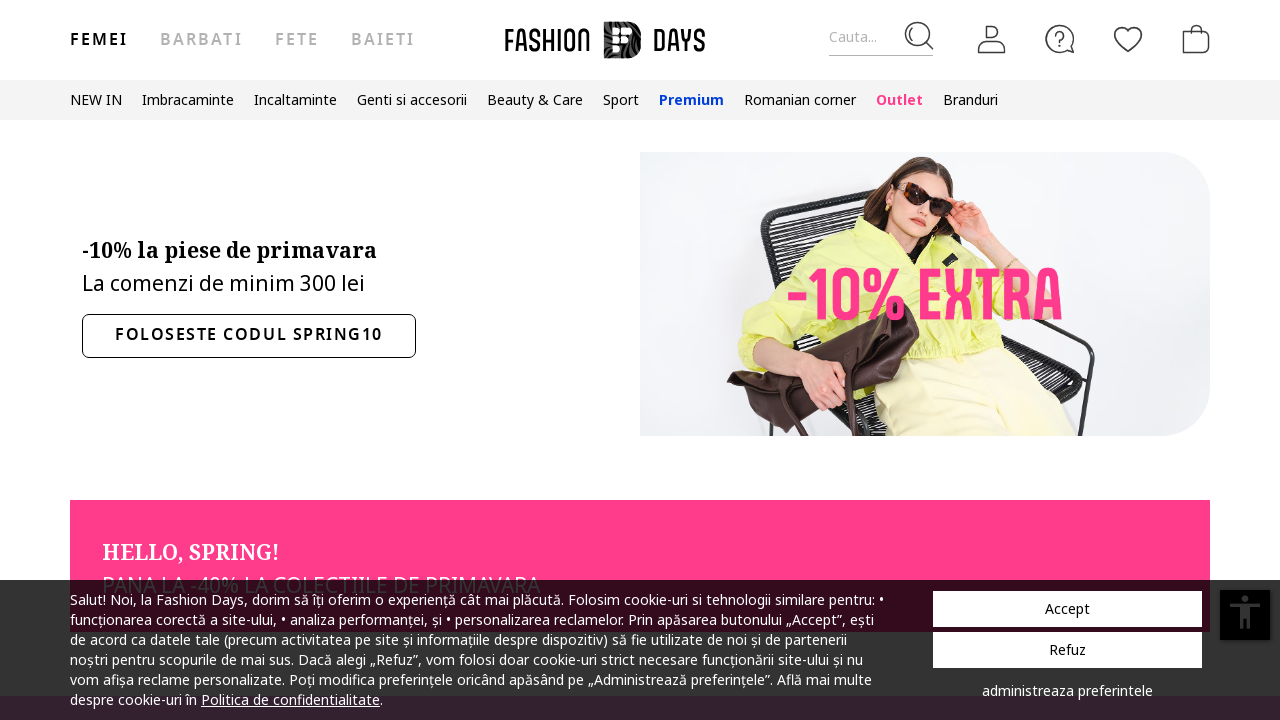

Clicked accept cookies button at (1068, 609) on //*[@id="accept-cookie-policy"]
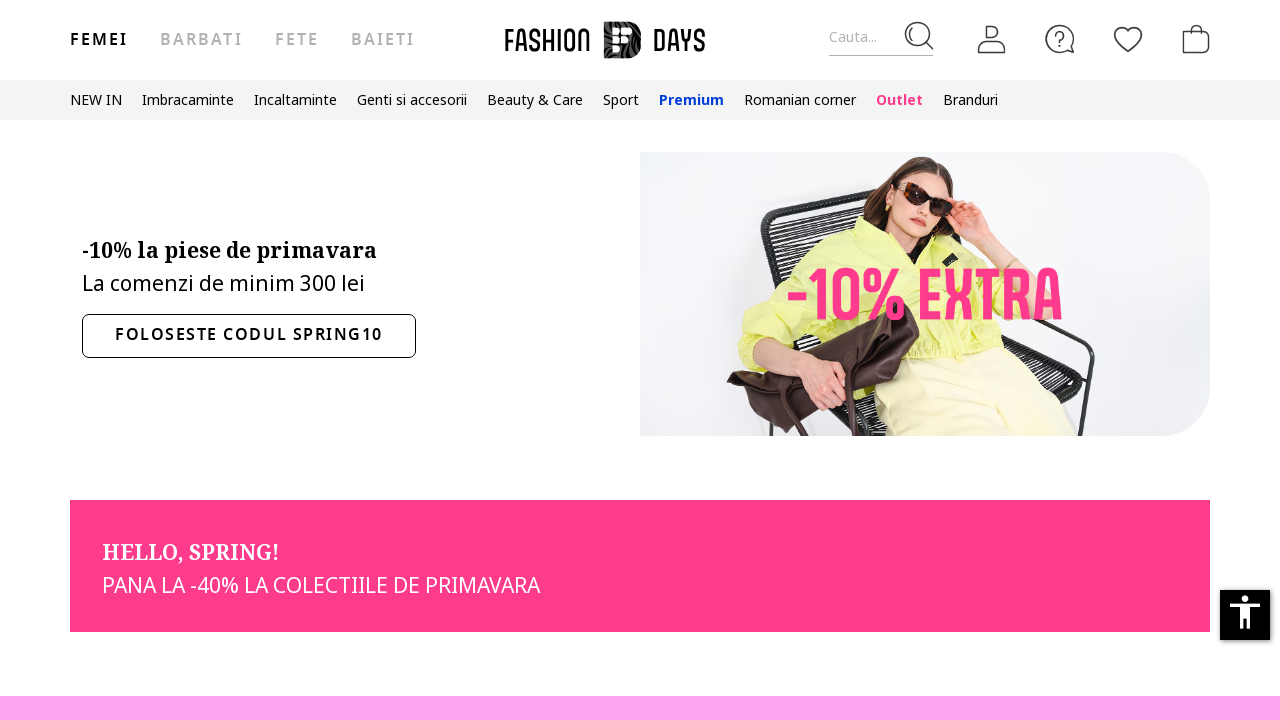

Filled email field with valid email 'testuser@example.com' on //*[@id="form_email"]
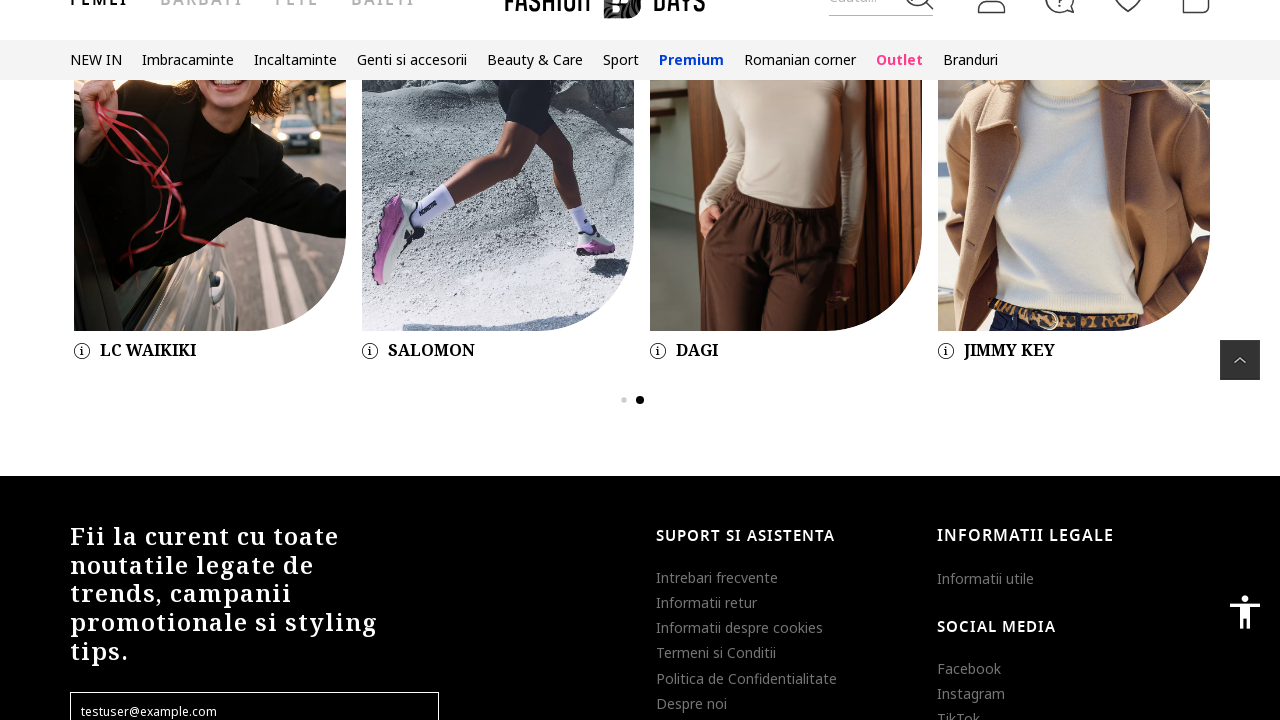

Clicked submit button without checking age checkbox at (255, 361) on xpath=//*[@id="form_saveMen"]
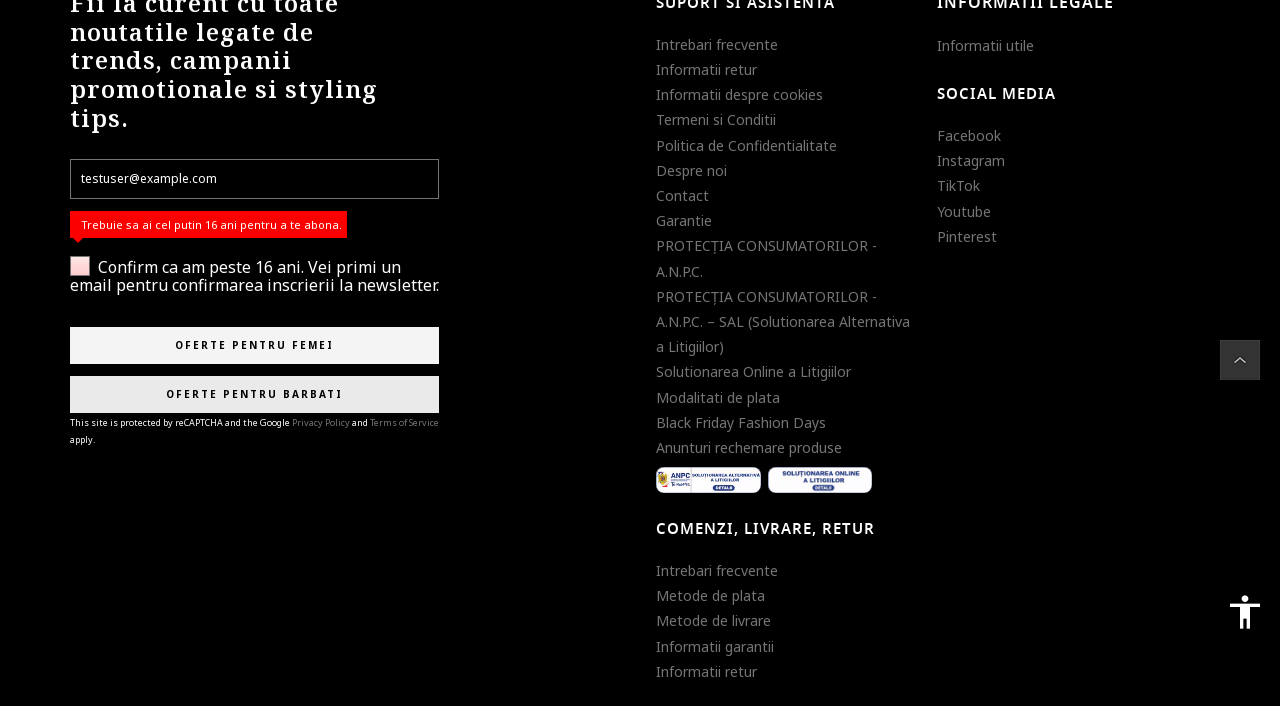

Age validation error message appeared
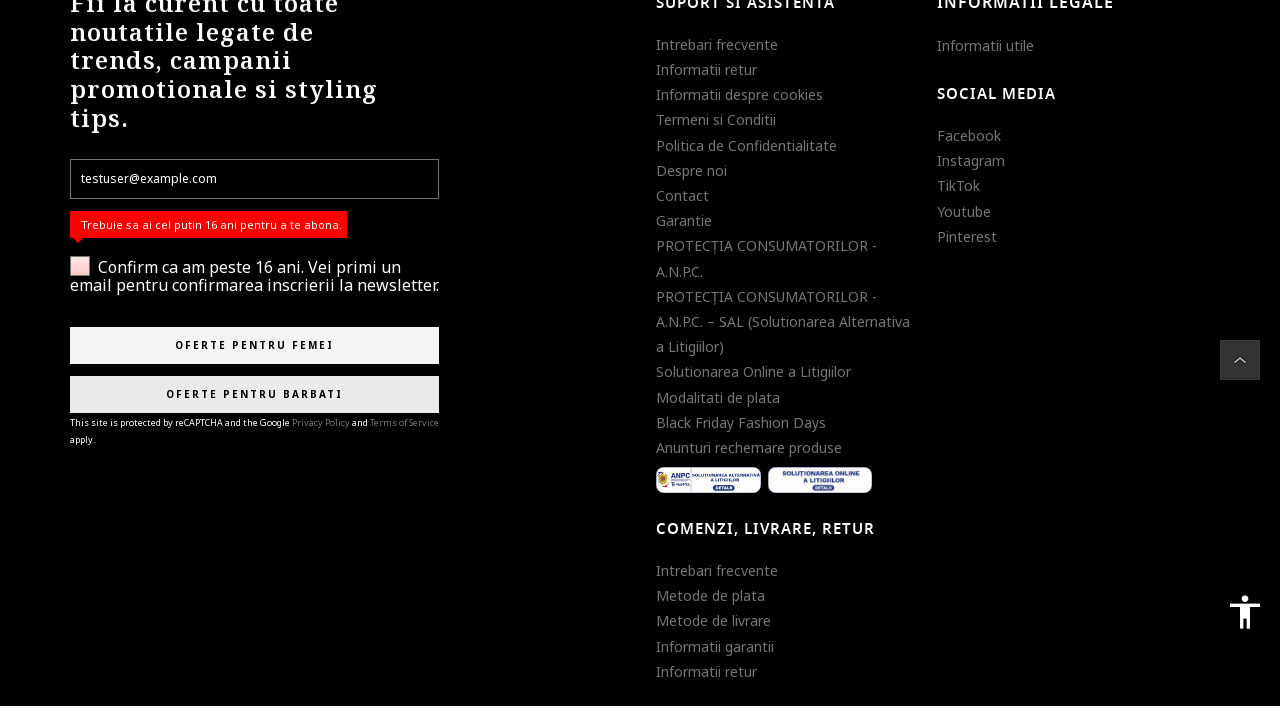

Located error message element
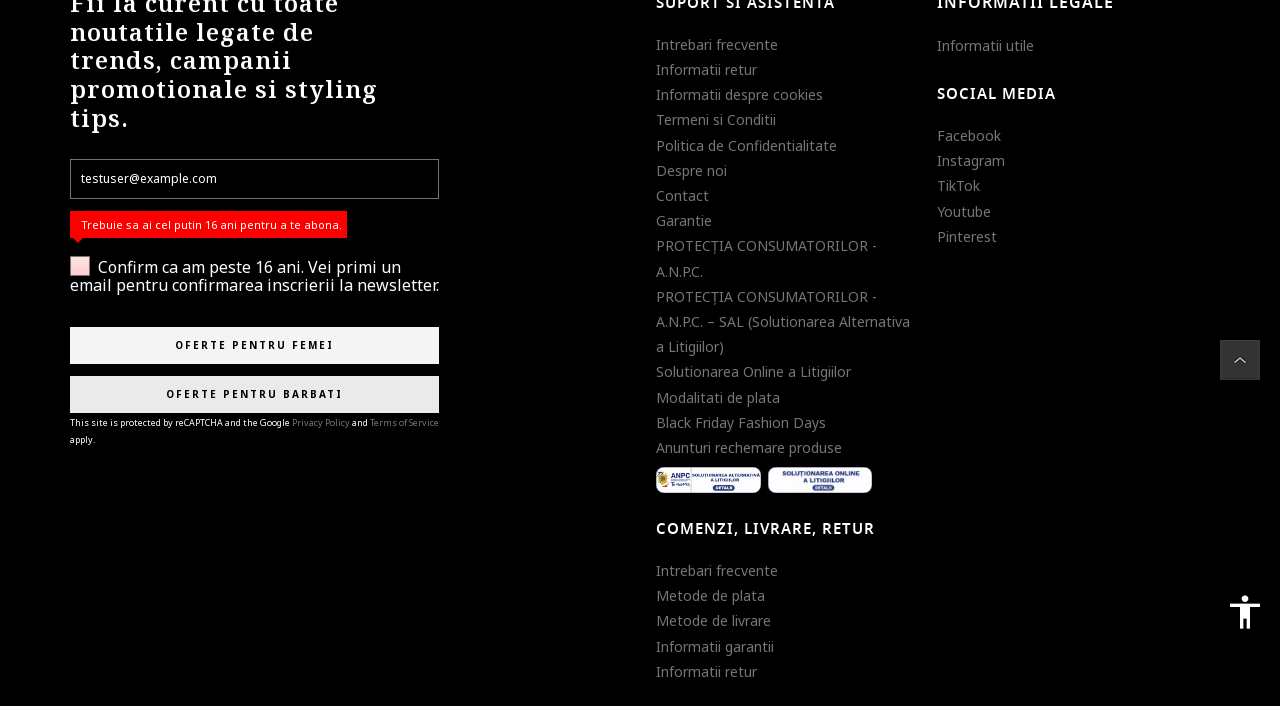

Verified error message content: 'Trebuie sa ai cel putin 16 ani pentru a te abona.'
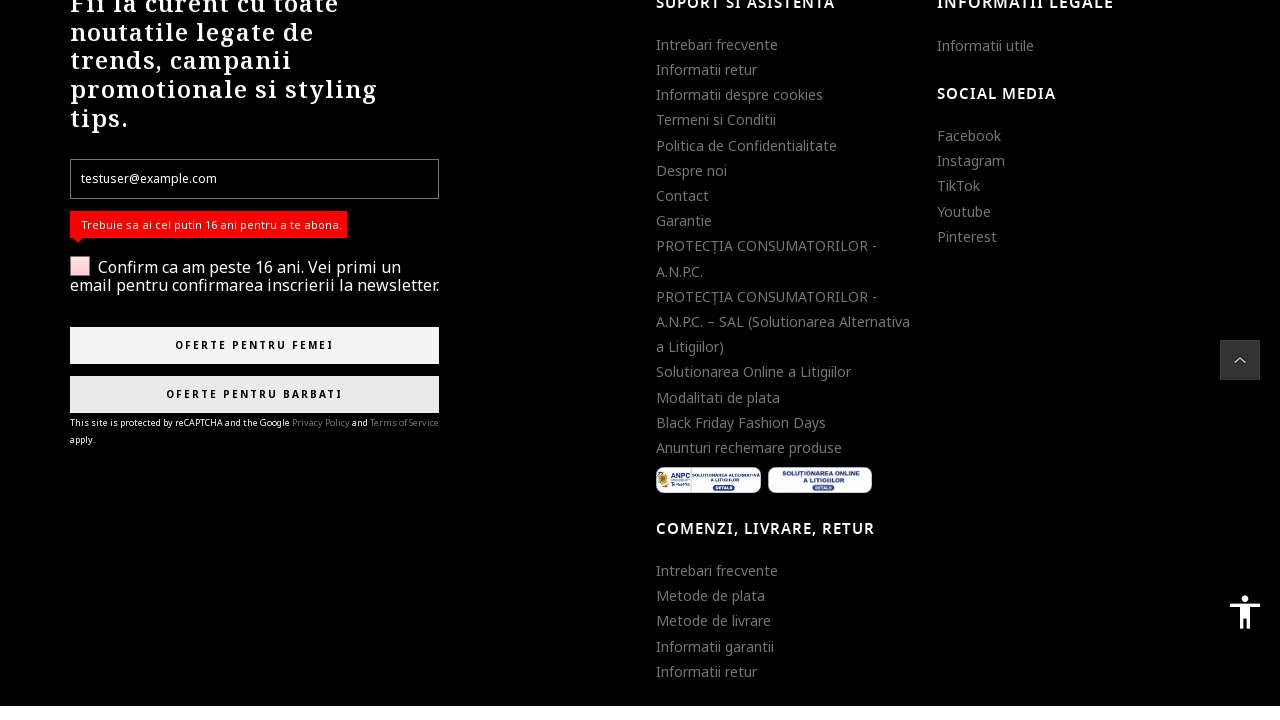

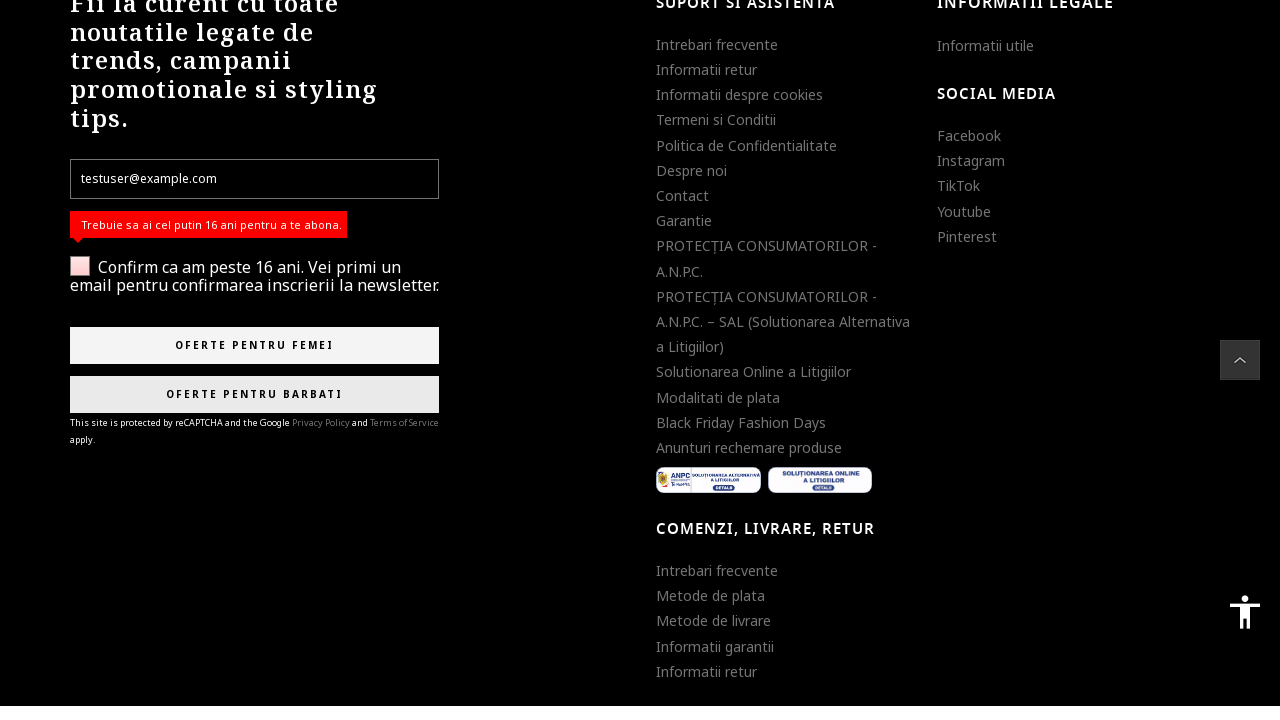